Tests greeting a specific cat by name via URL navigation

Starting URL: https://cs1632.appspot.com/

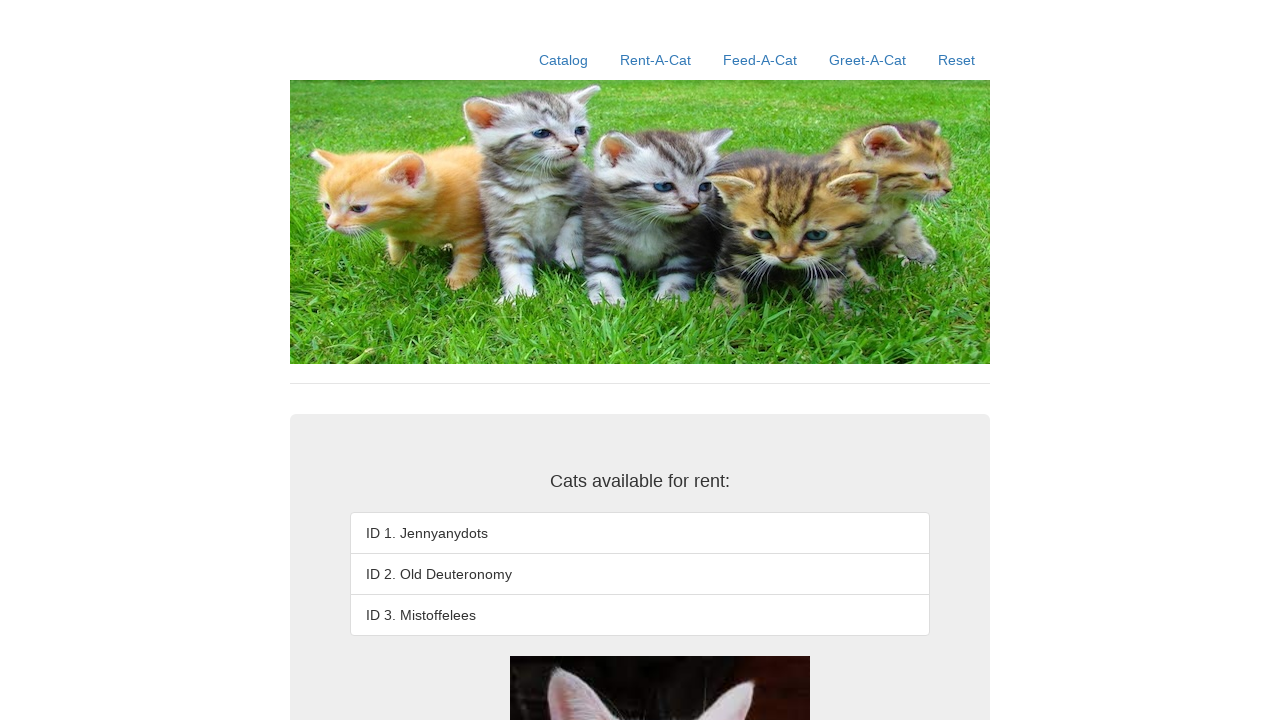

Set cookies to mark cat 1 as rented and cats 2-3 as not rented
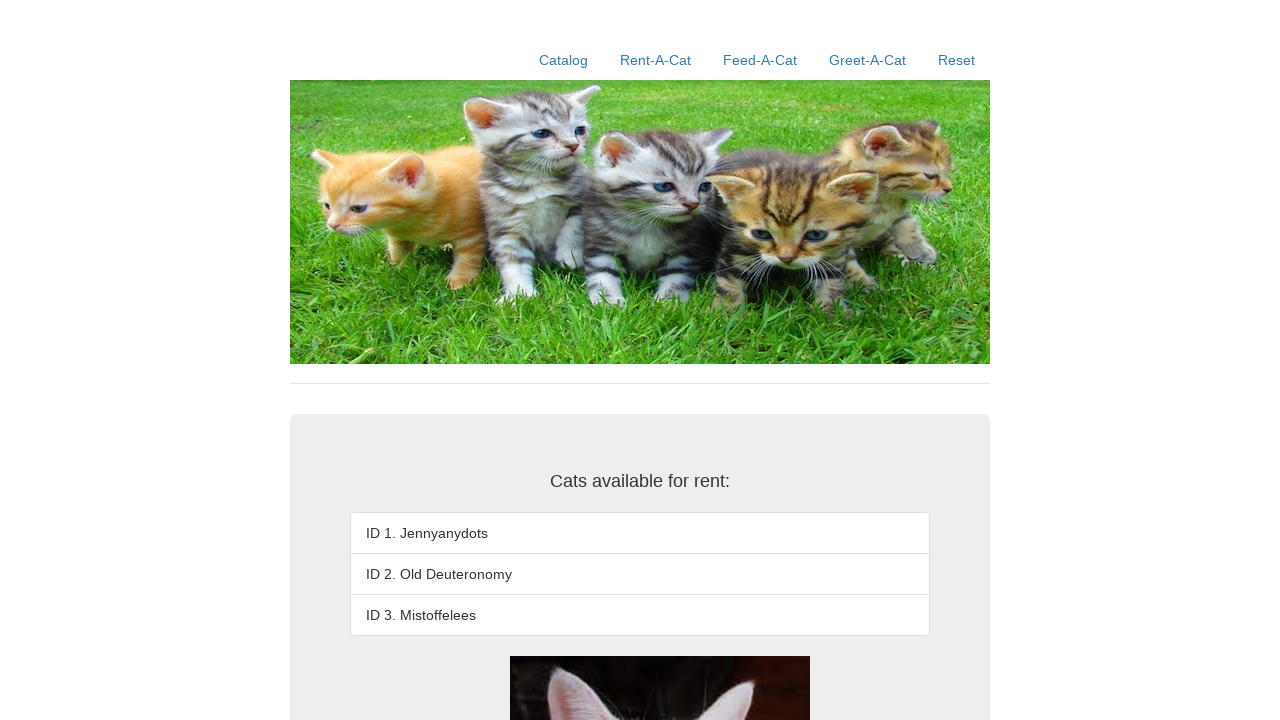

Navigated to greet Jennyanydots by name via URL
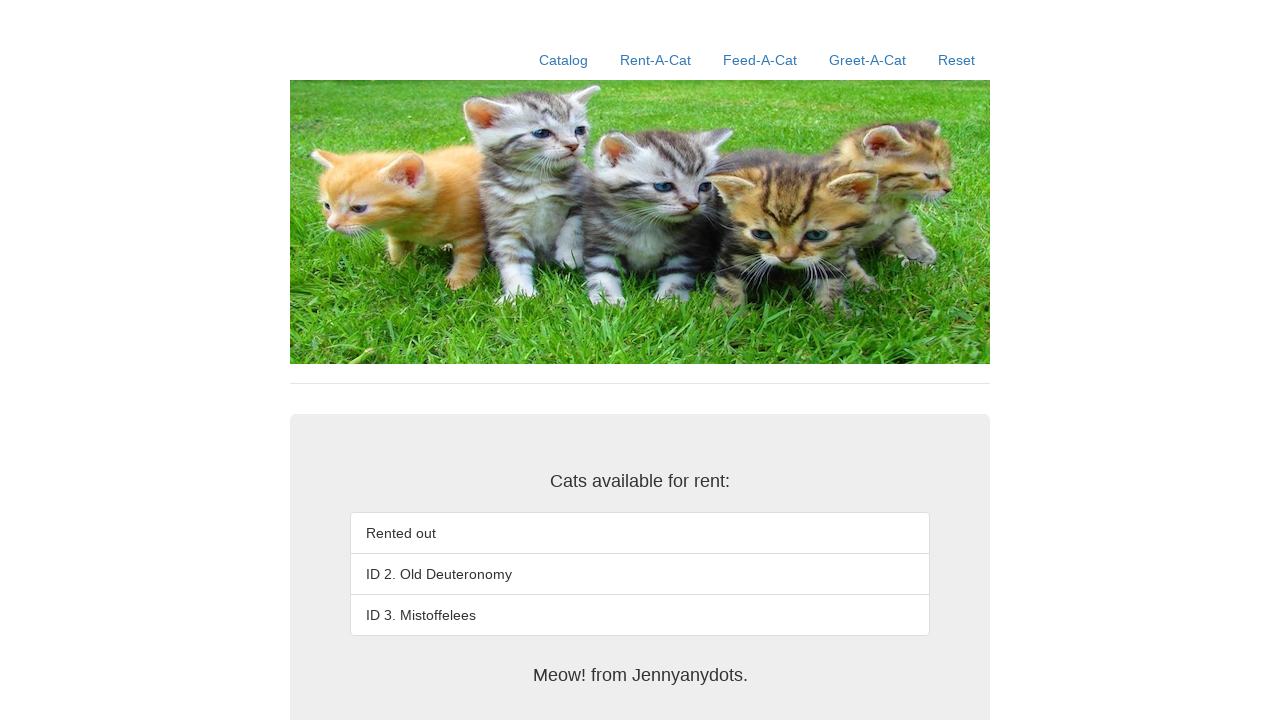

Greeting message element loaded and verified
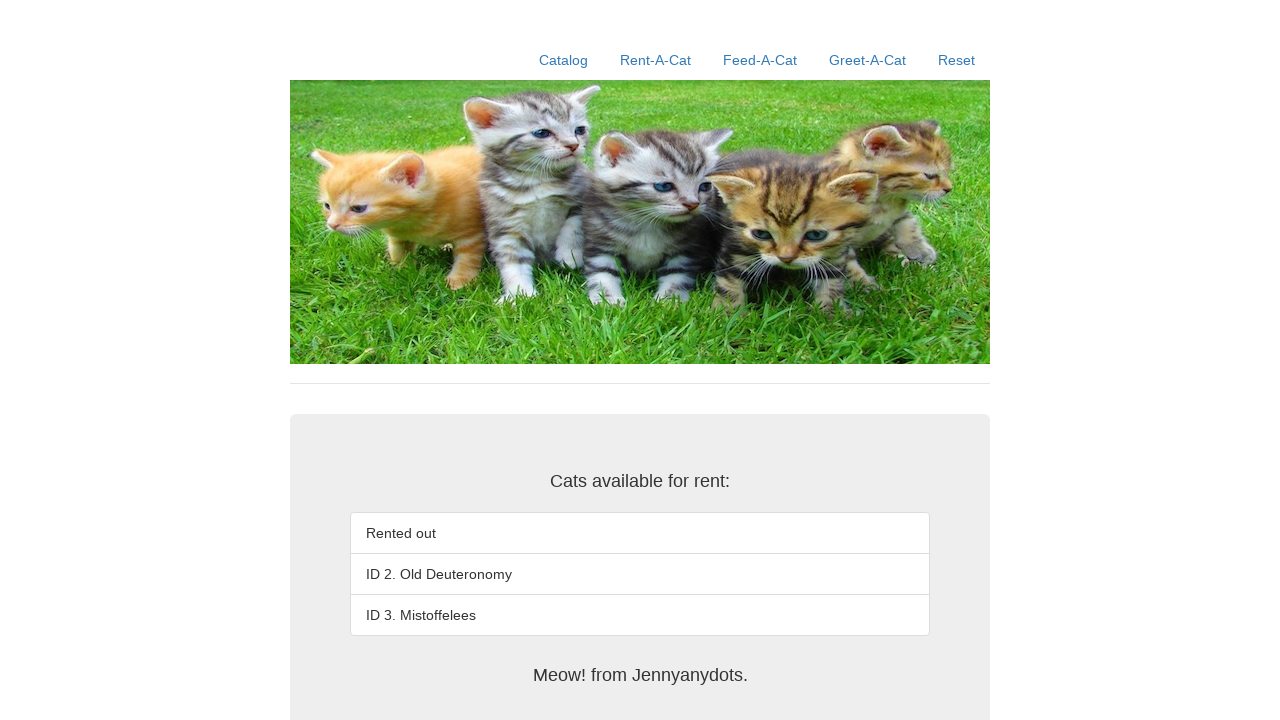

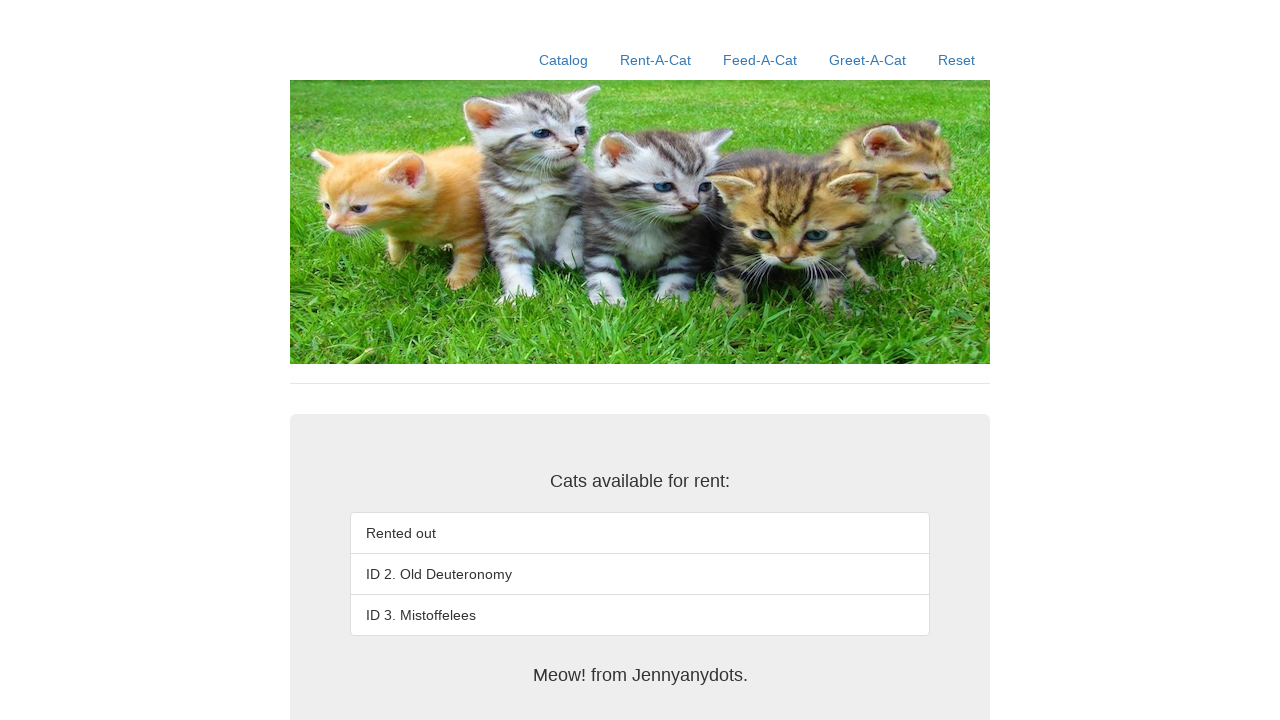